Navigates to ParaBank website and maximizes the window

Starting URL: https://parabank.parasoft.com

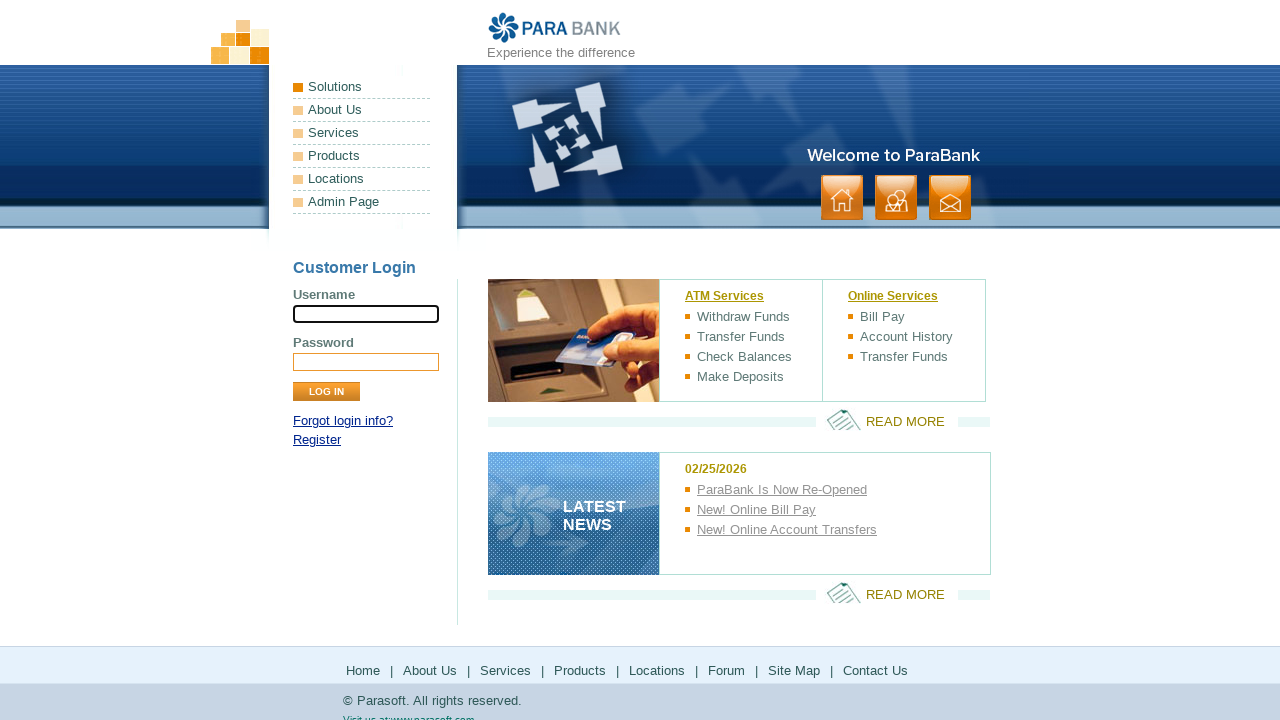

Navigated to ParaBank website at https://parabank.parasoft.com
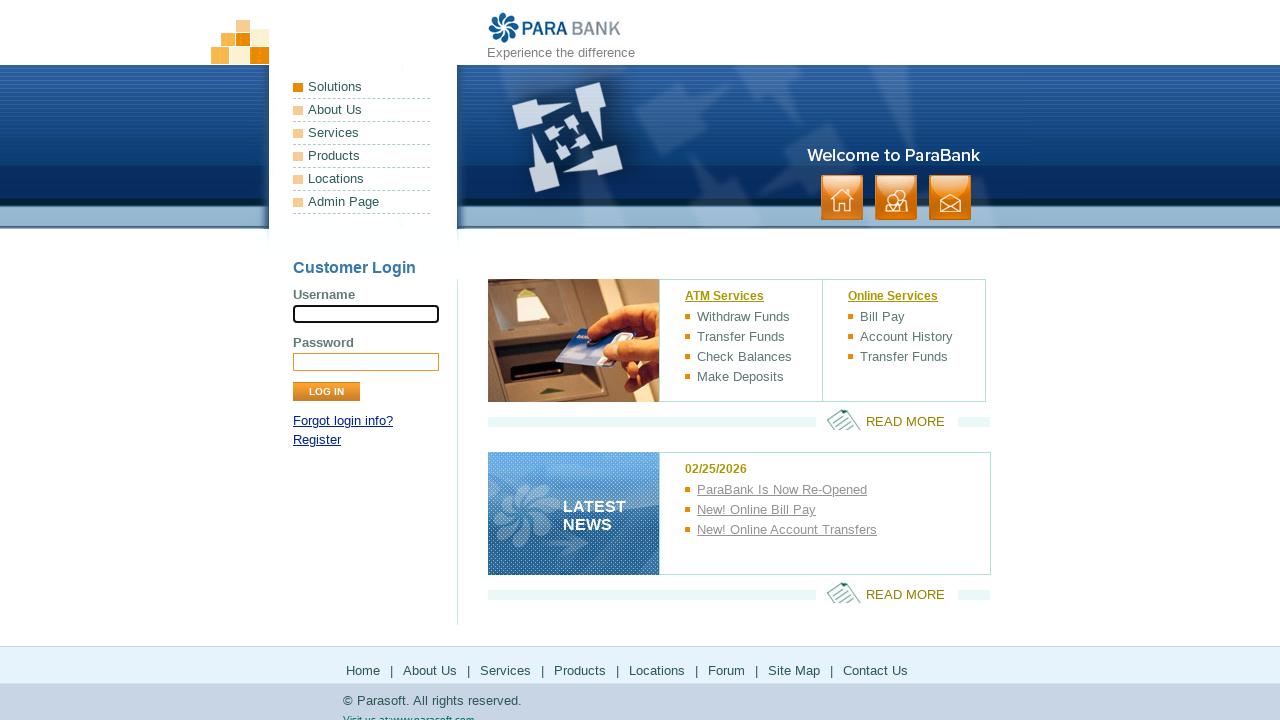

Maximized window to 1920x1080 viewport
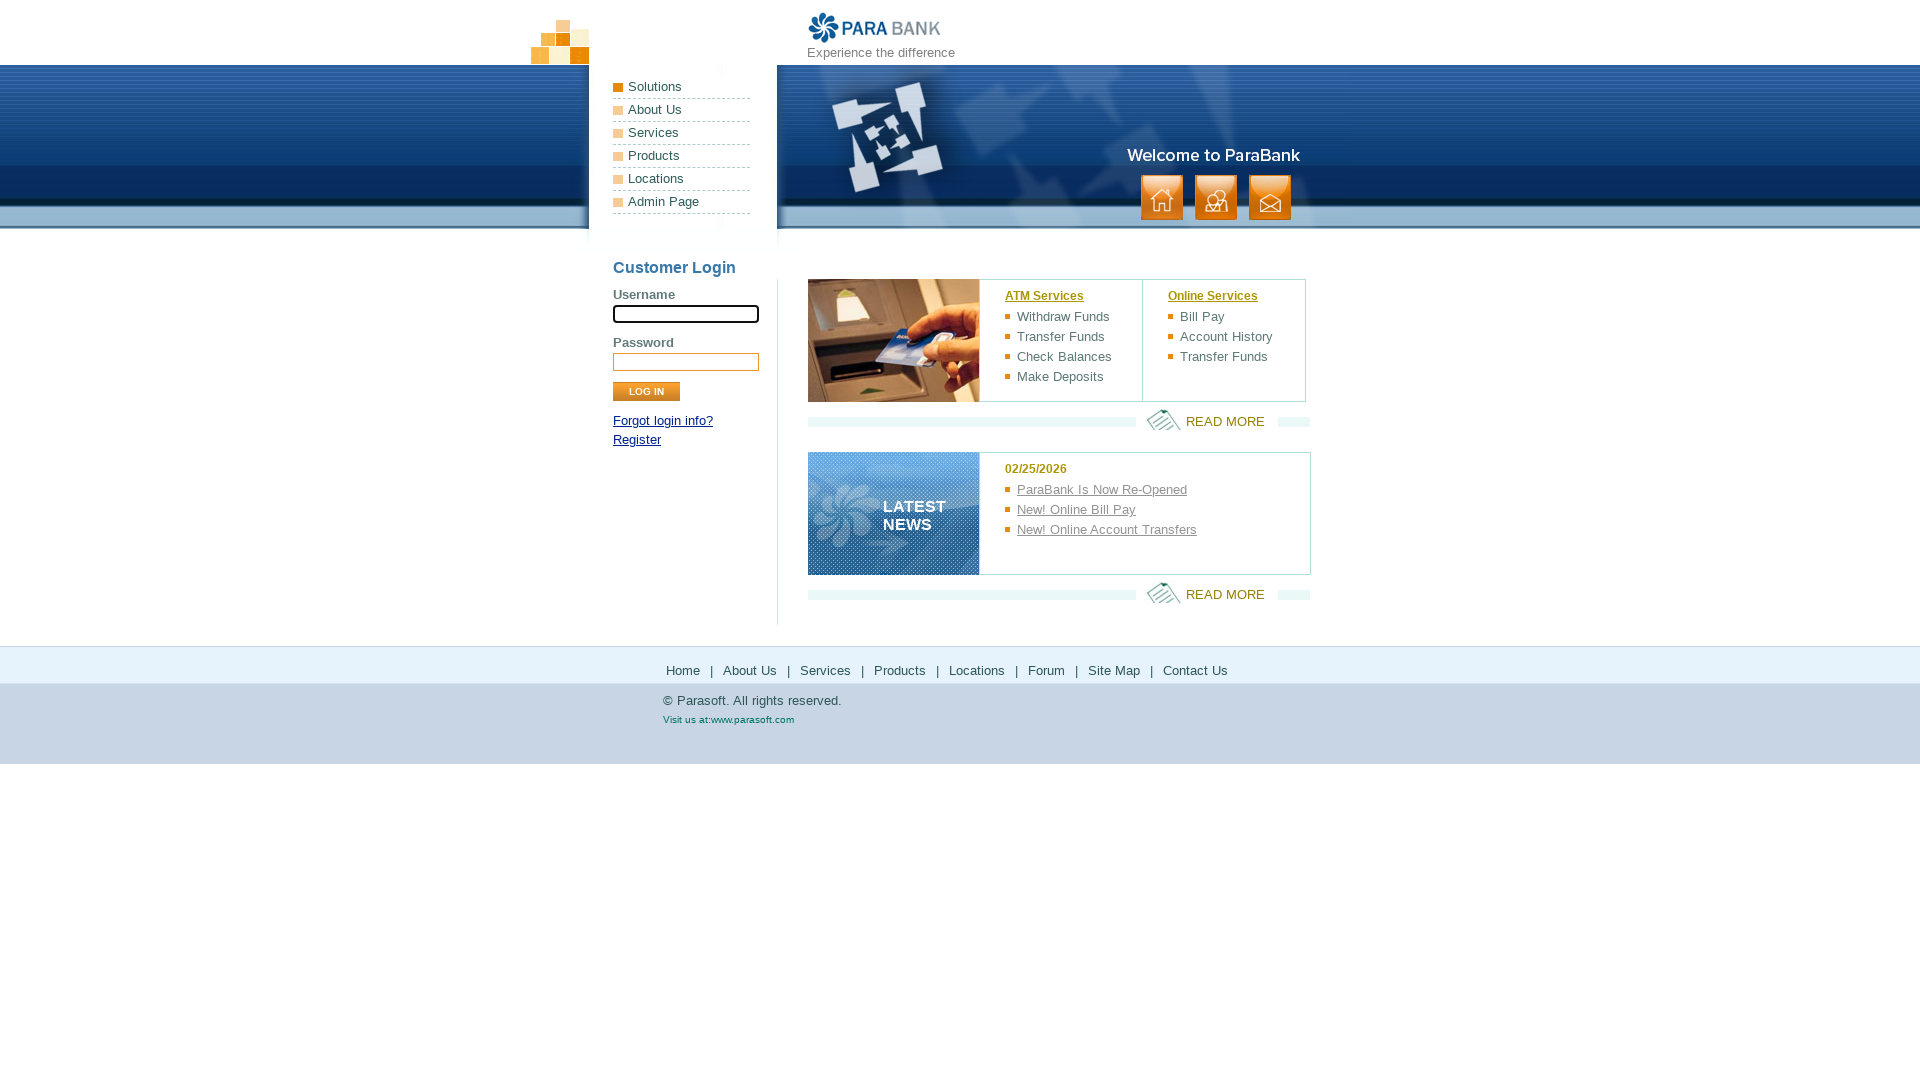

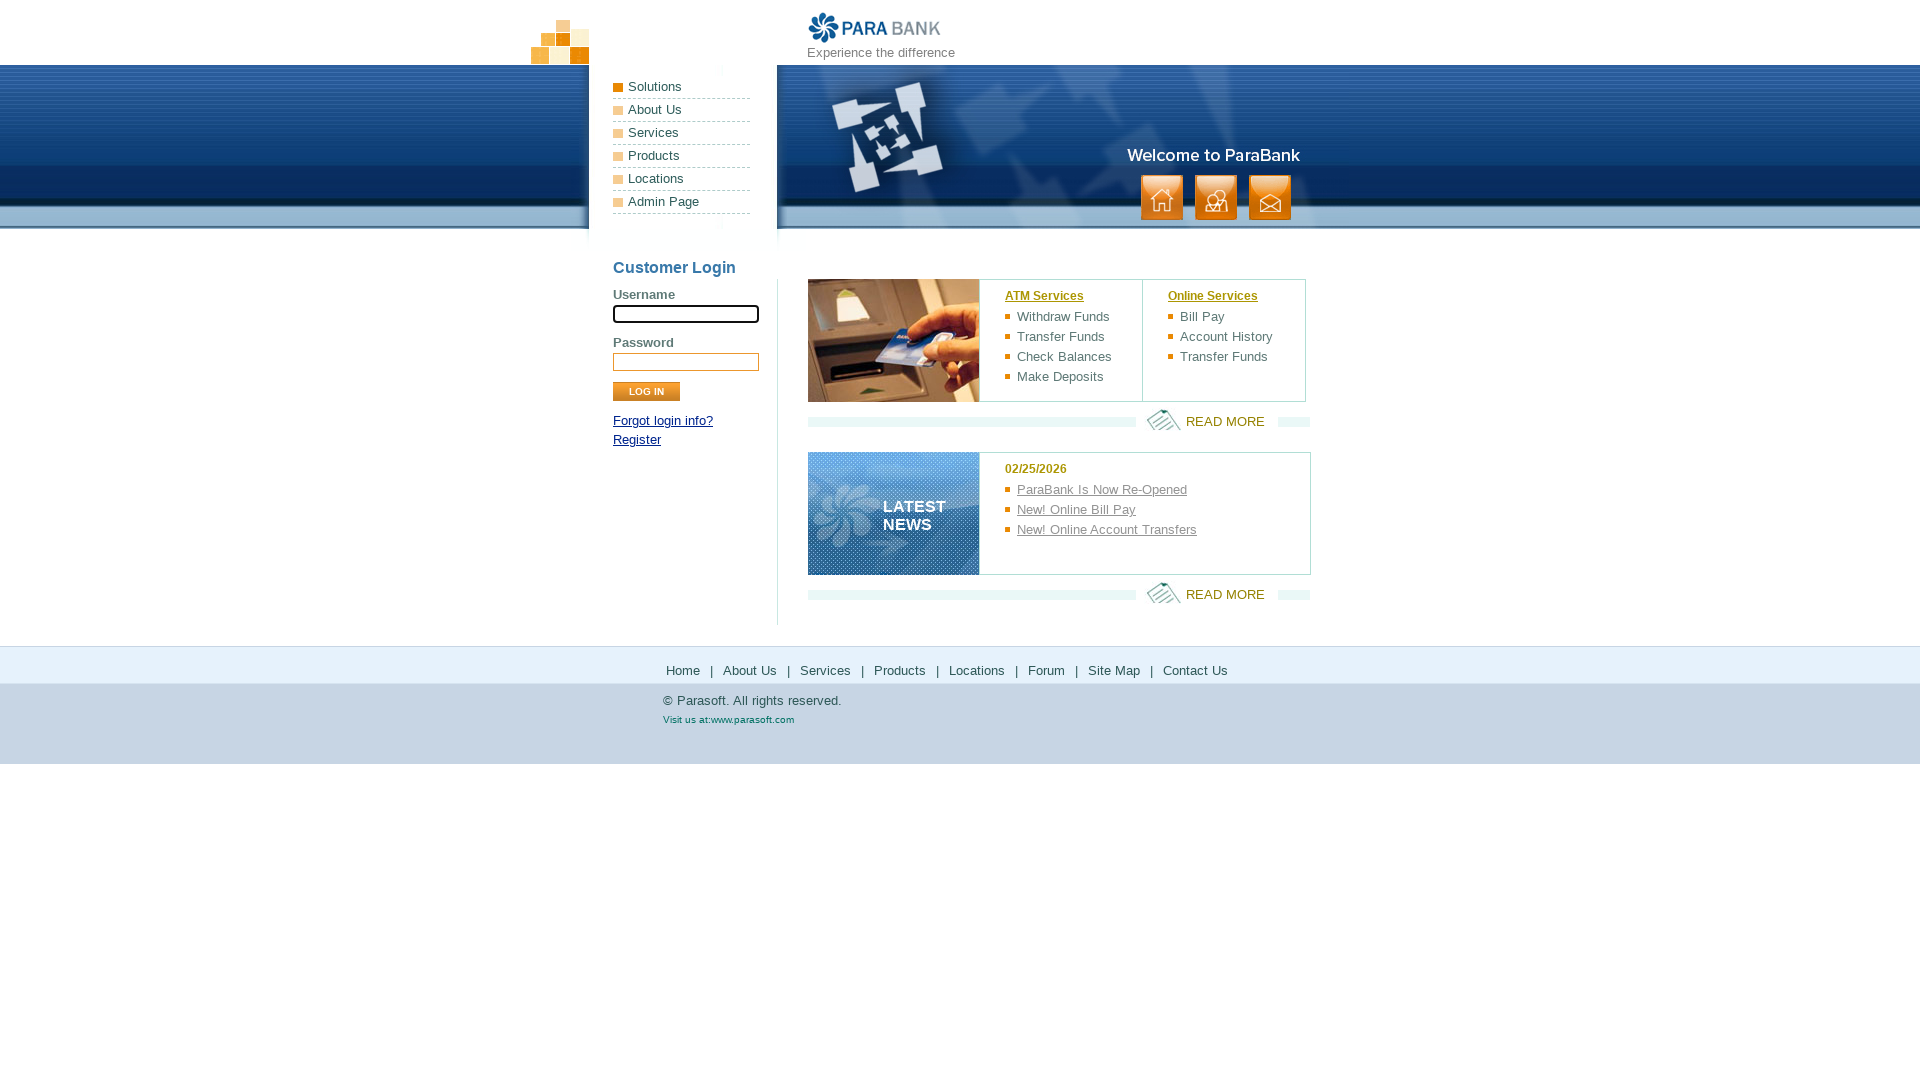